Tests registration form validation with mismatched confirm email - verifies error when email confirmation doesn't match original email.

Starting URL: https://alada.vn/tai-khoan/dang-ky.html

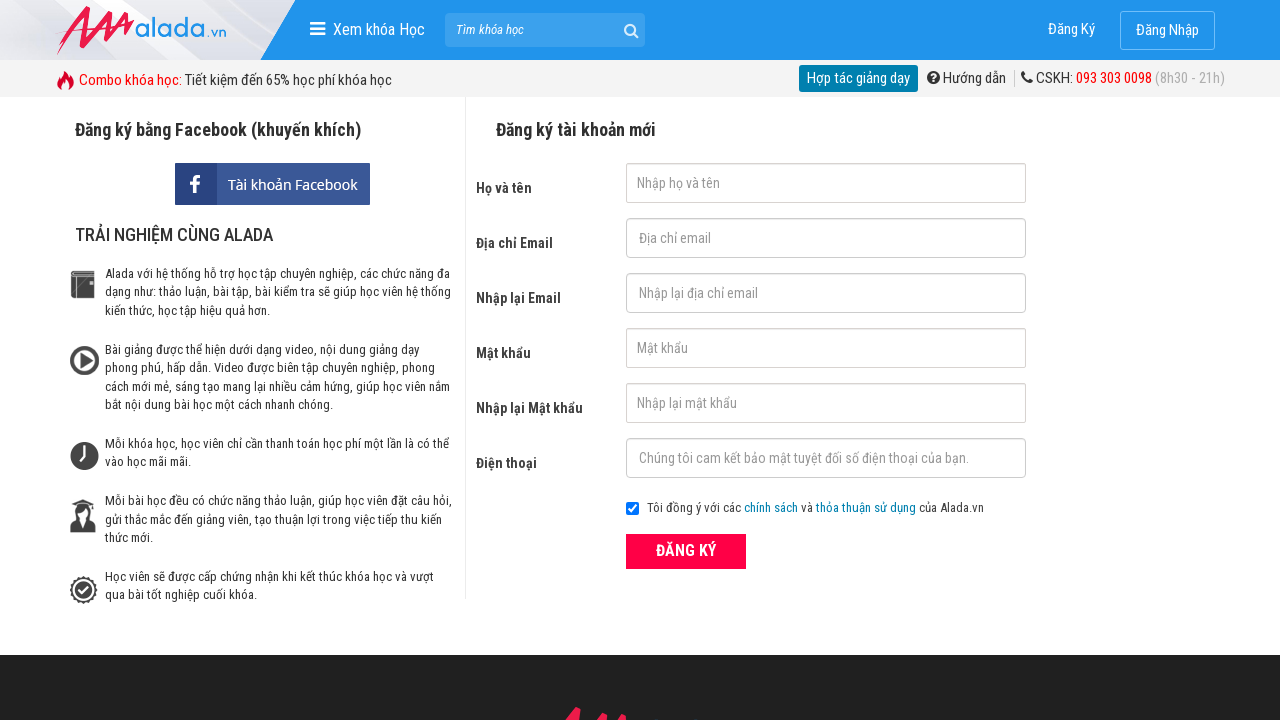

Filled first name field with 'Joe Biden' on #txtFirstname
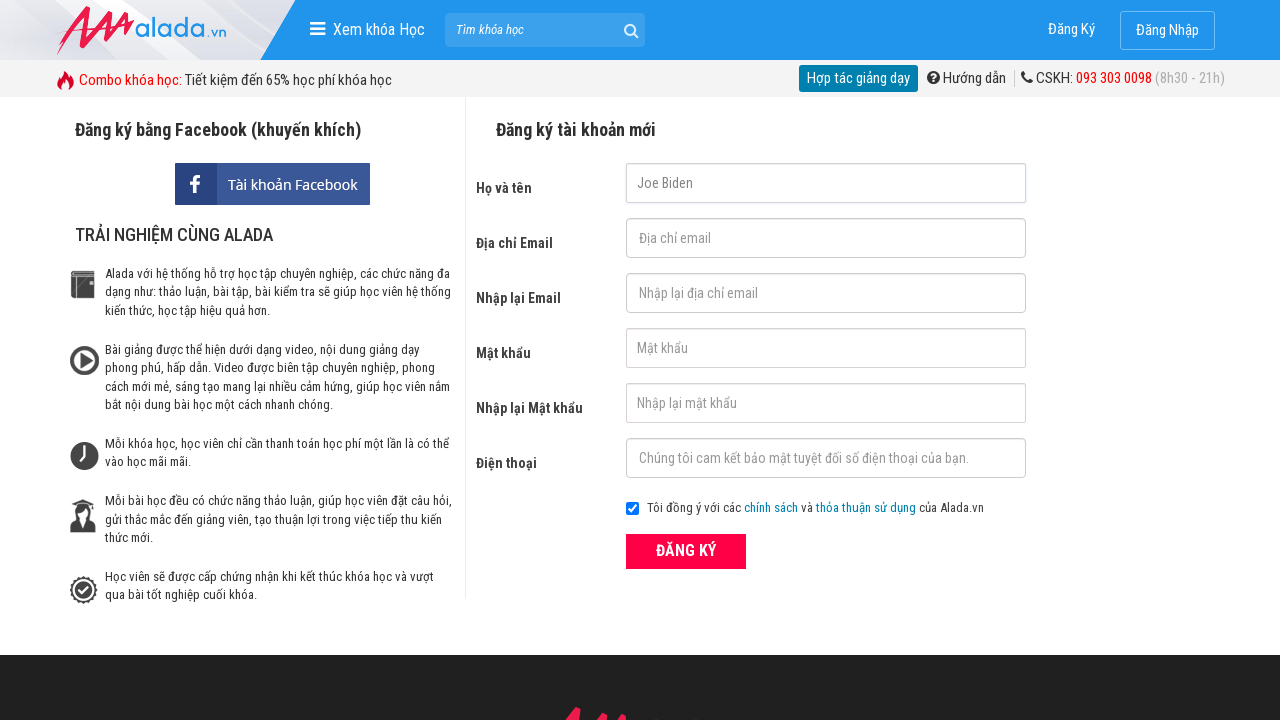

Filled email field with 'testuser.main@gmail.com' on #txtEmail
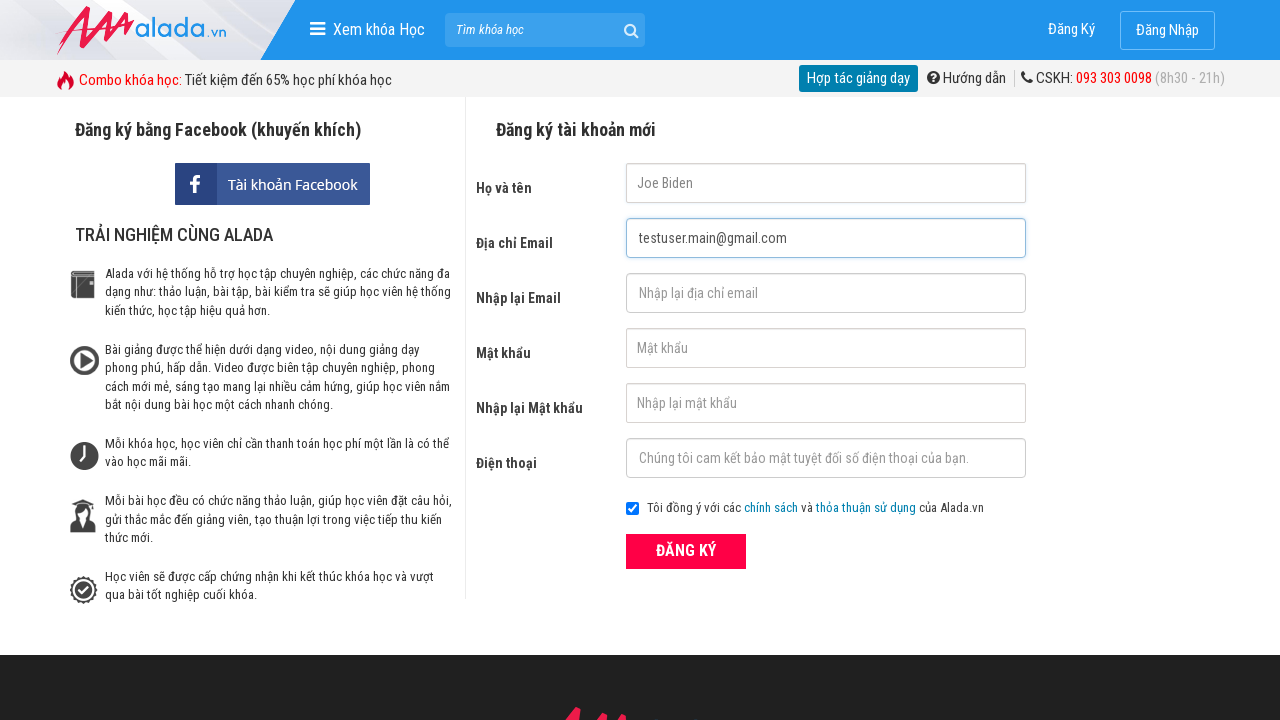

Filled confirm email field with mismatched email 'testuser.different@gmail.com' on #txtCEmail
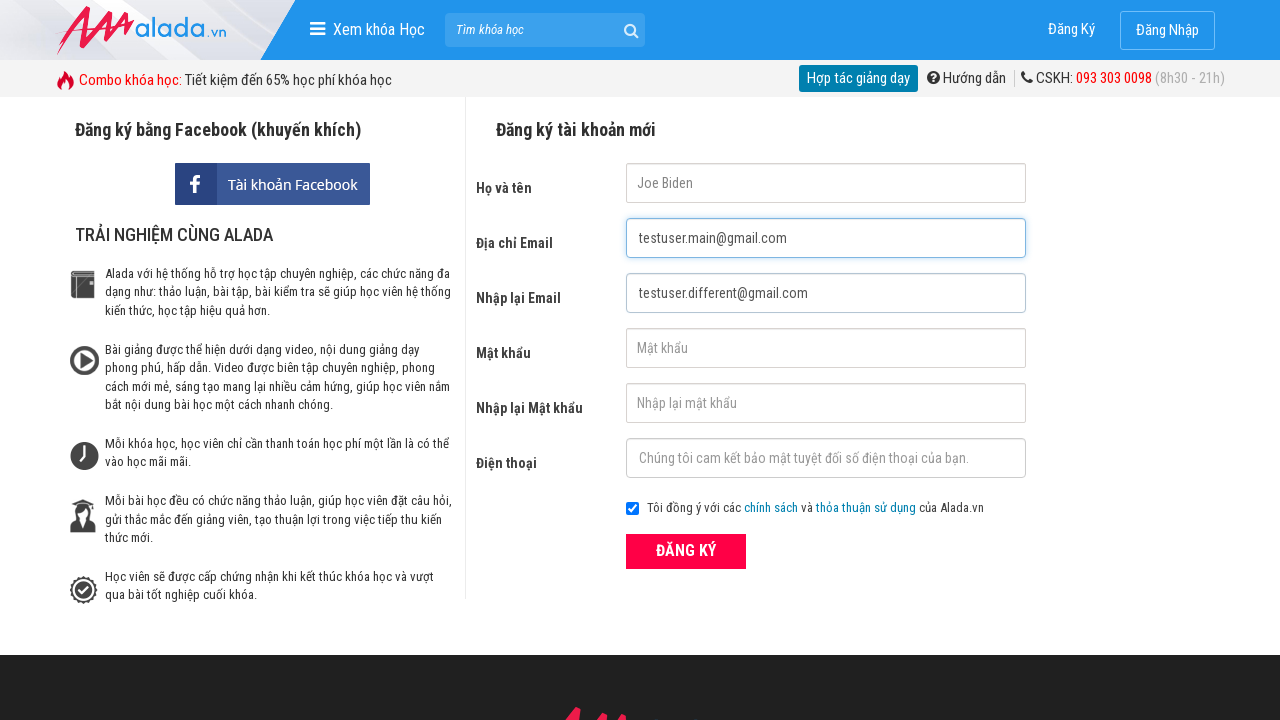

Filled password field with '123456' on #txtPassword
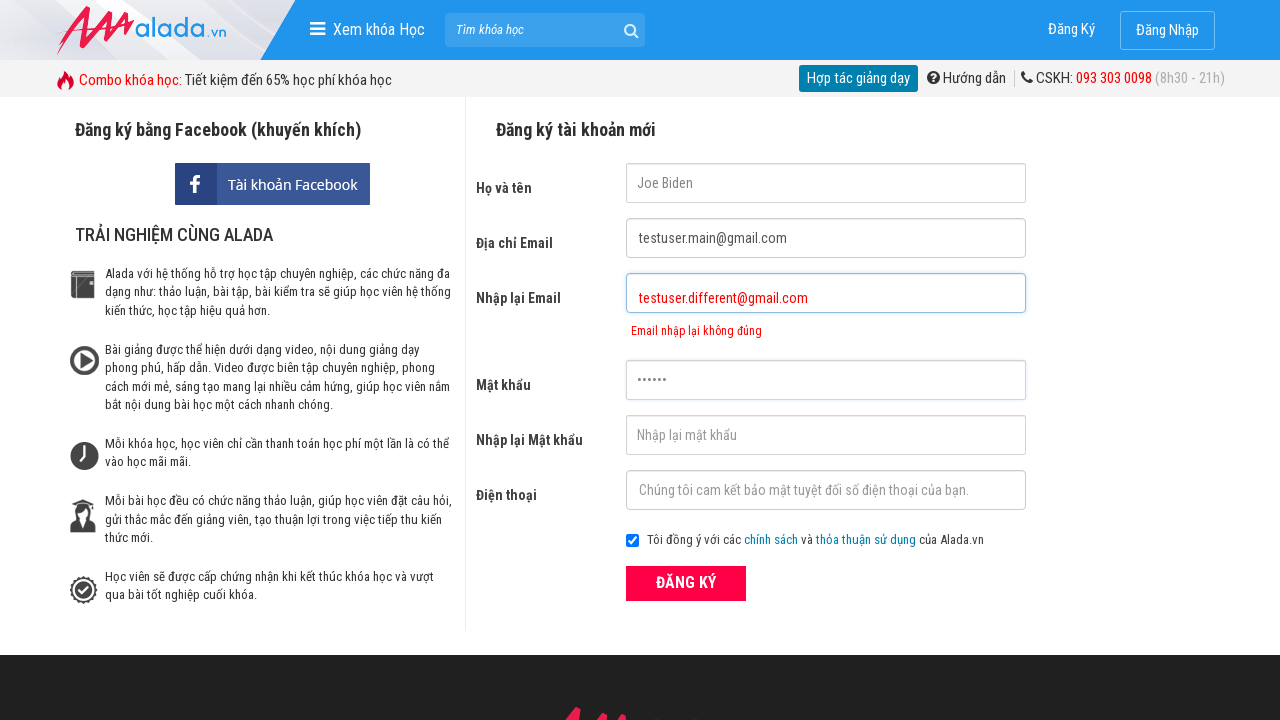

Filled confirm password field with '123456' on #txtCPassword
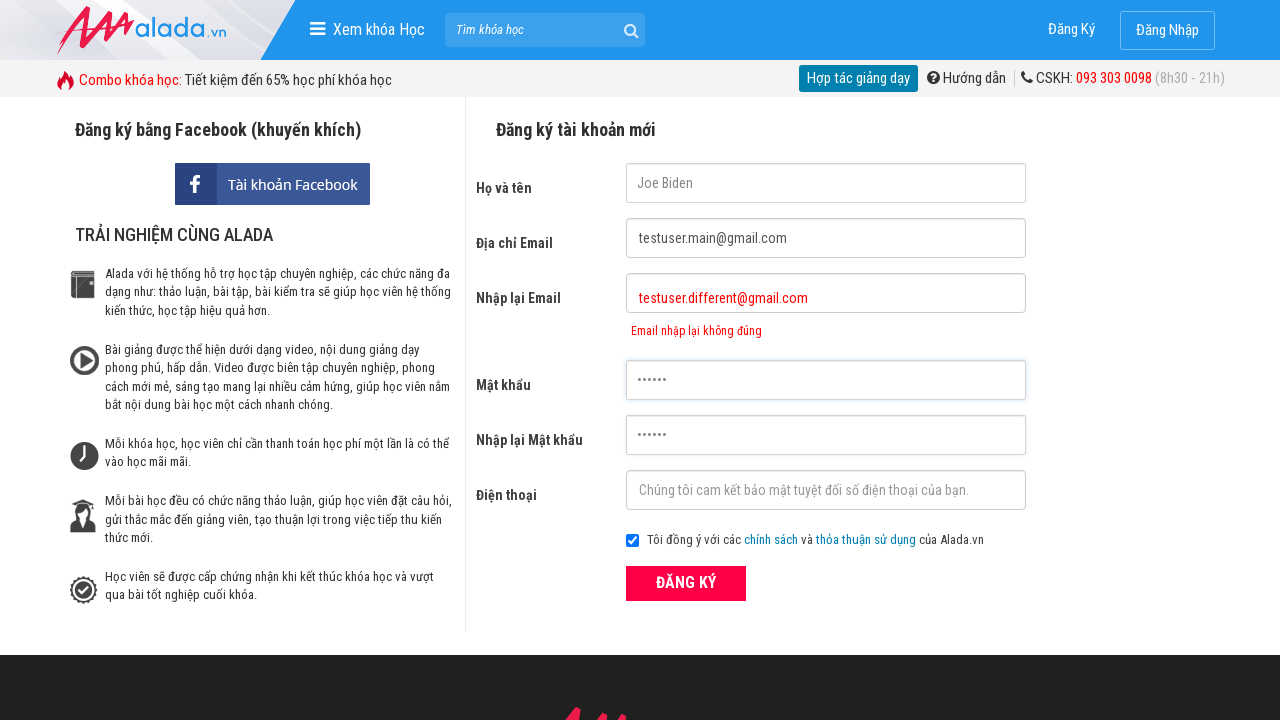

Filled phone field with '0987654321' on #txtPhone
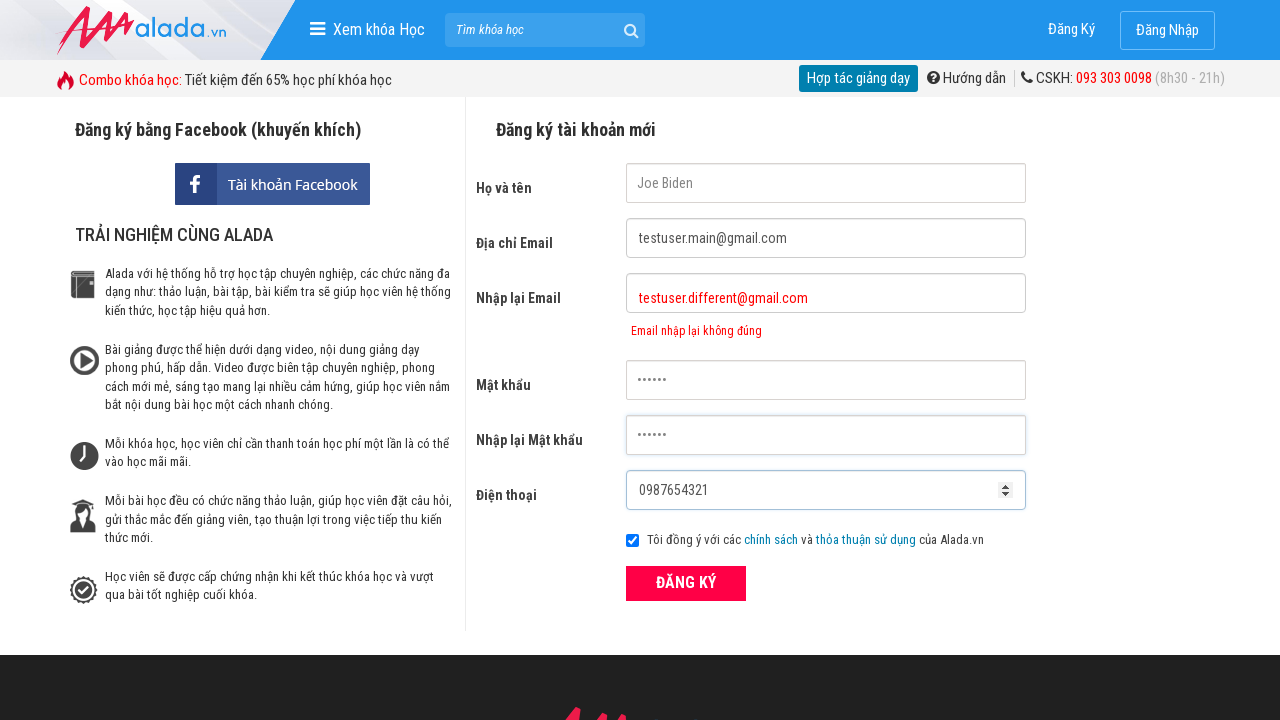

Clicked register button to submit form at (686, 583) on xpath=//button[text()='ĐĂNG KÝ' and @type='submit']
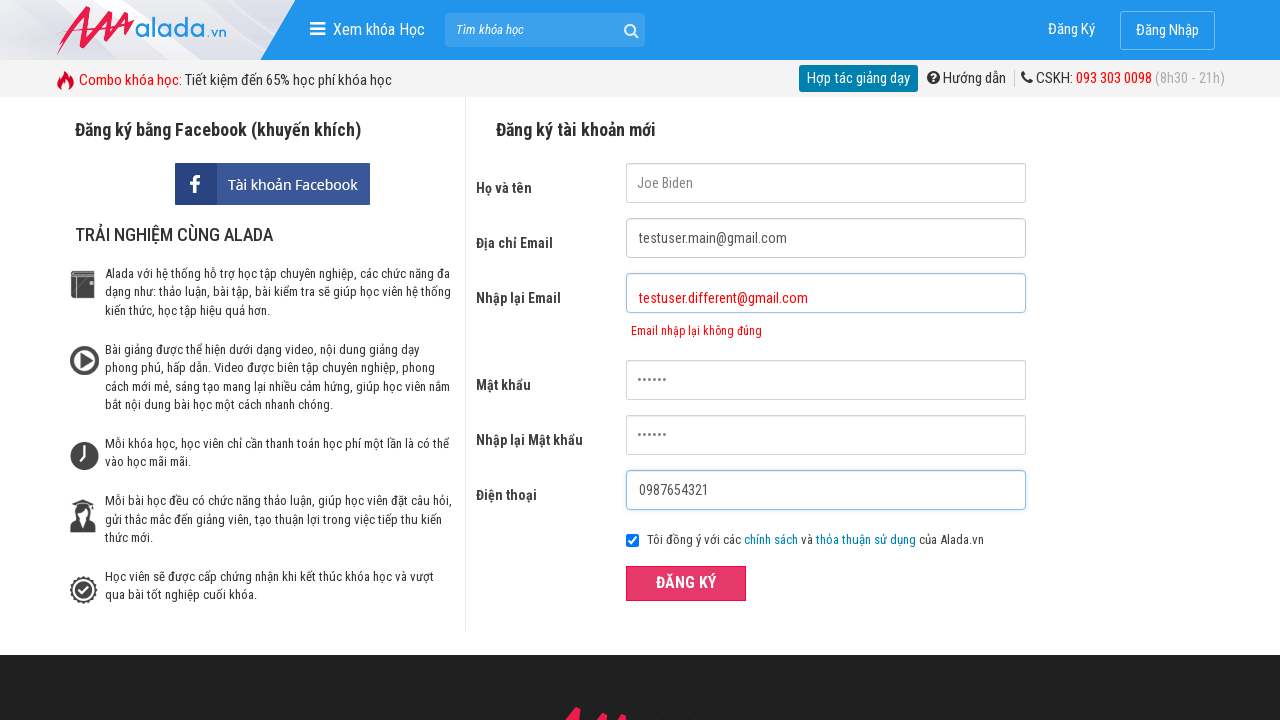

Confirm email error message appeared, validating mismatched email detection
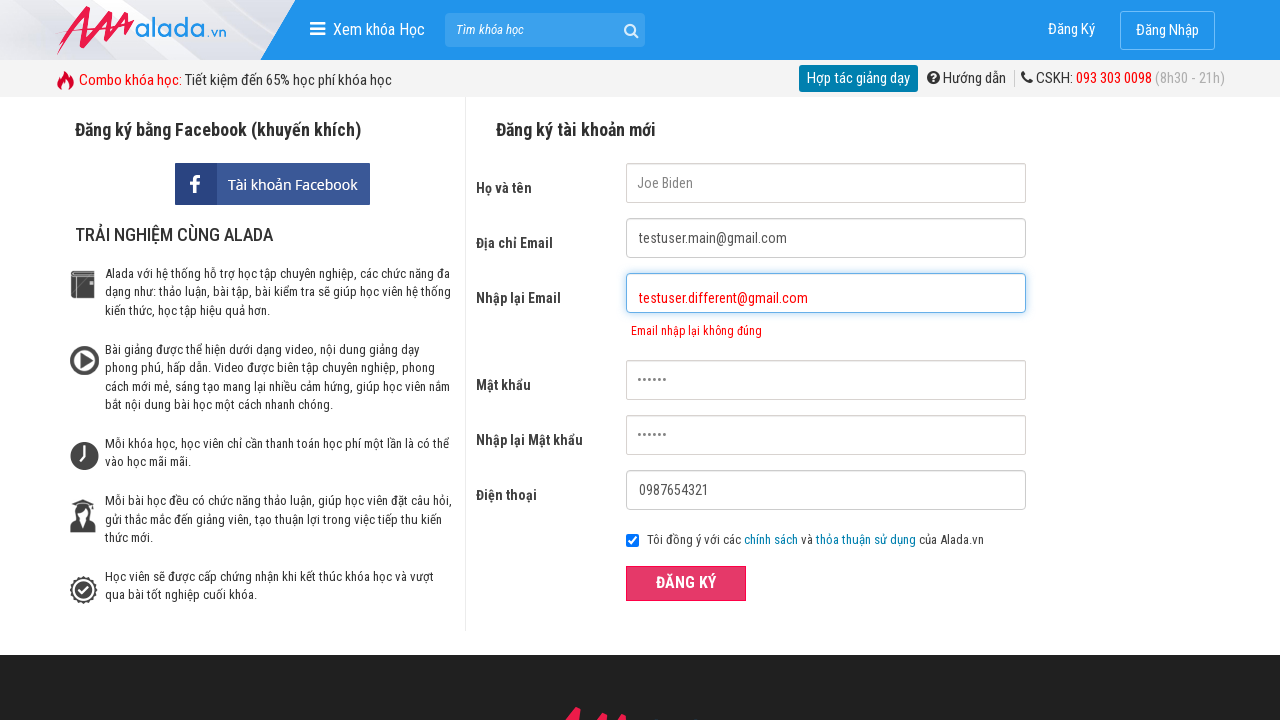

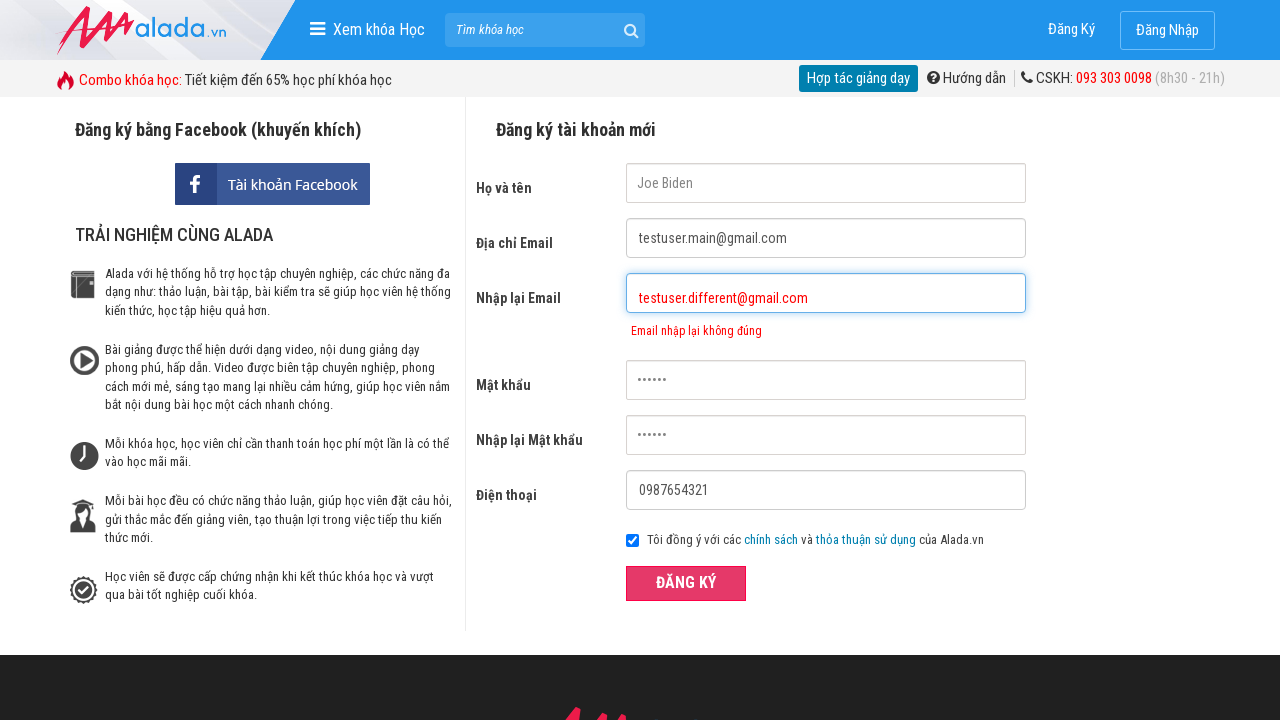